Tests registration form validation when phone number has invalid length (less than 10 digits).

Starting URL: https://alada.vn/tai-khoan/dang-ky.html

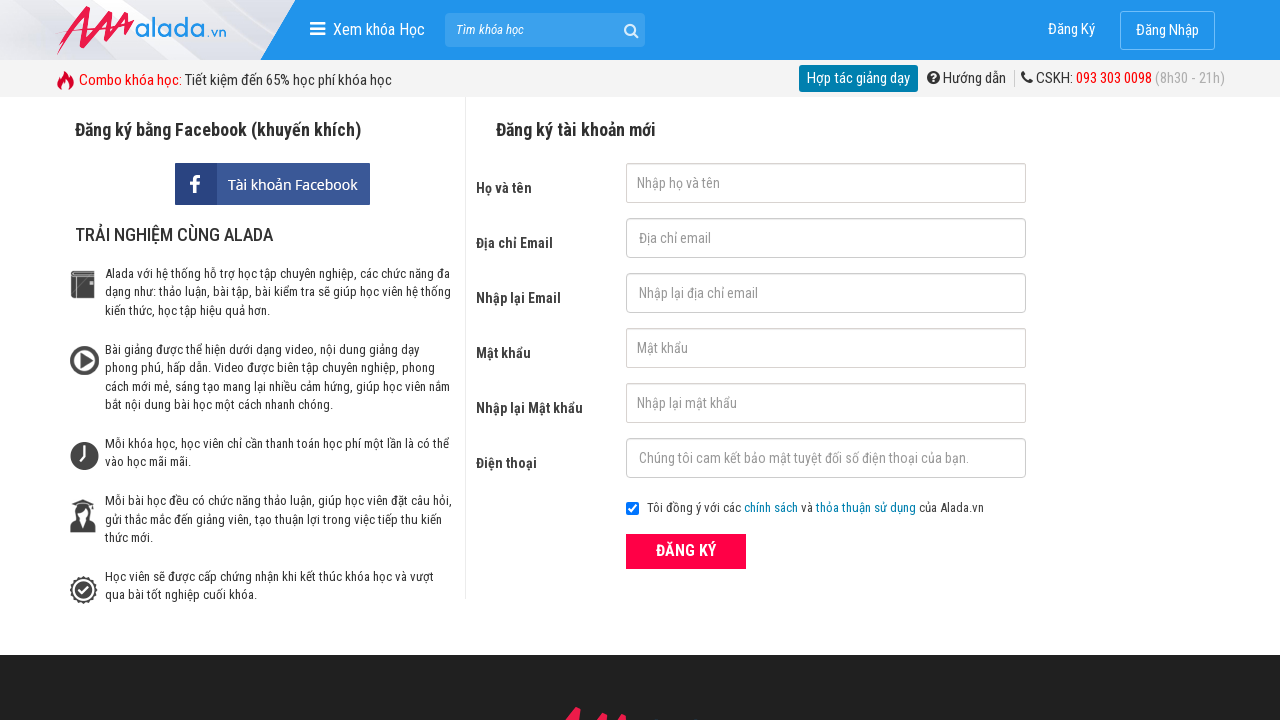

Filled first name field with 'Hoang Nguyen' on #txtFirstname
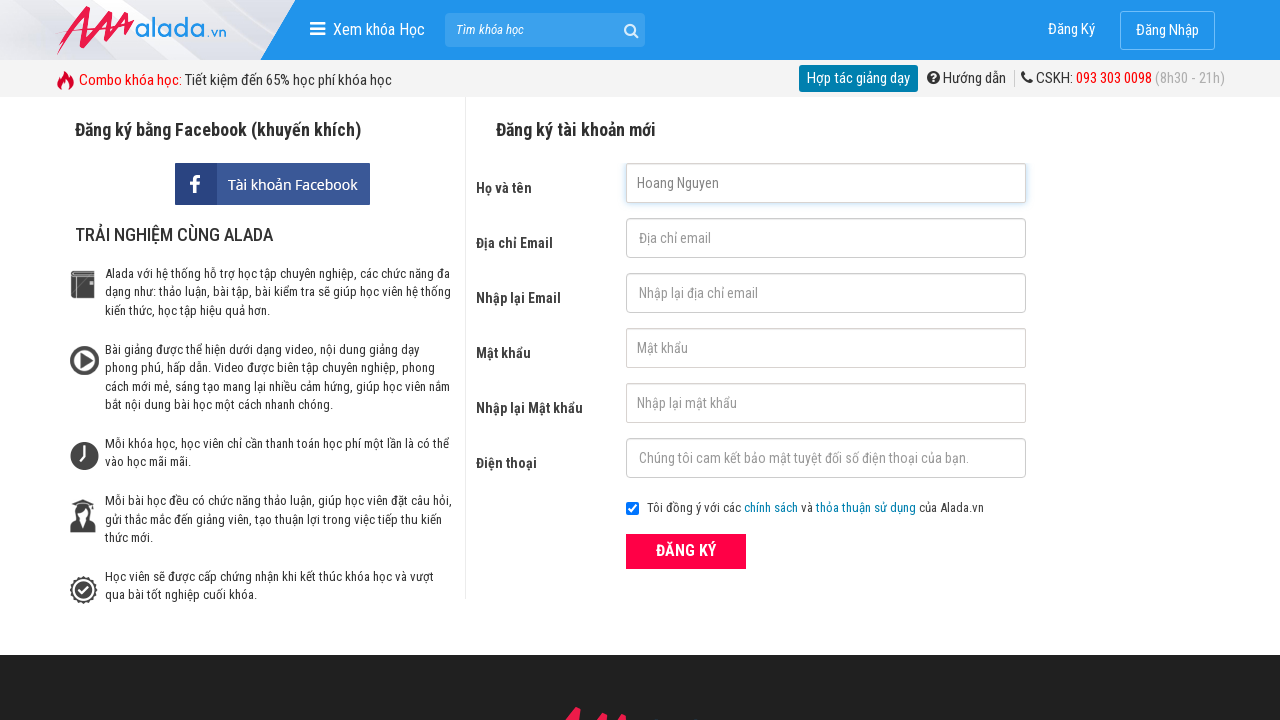

Filled email field with 'hoangnguyen@gmail.com' on #txtEmail
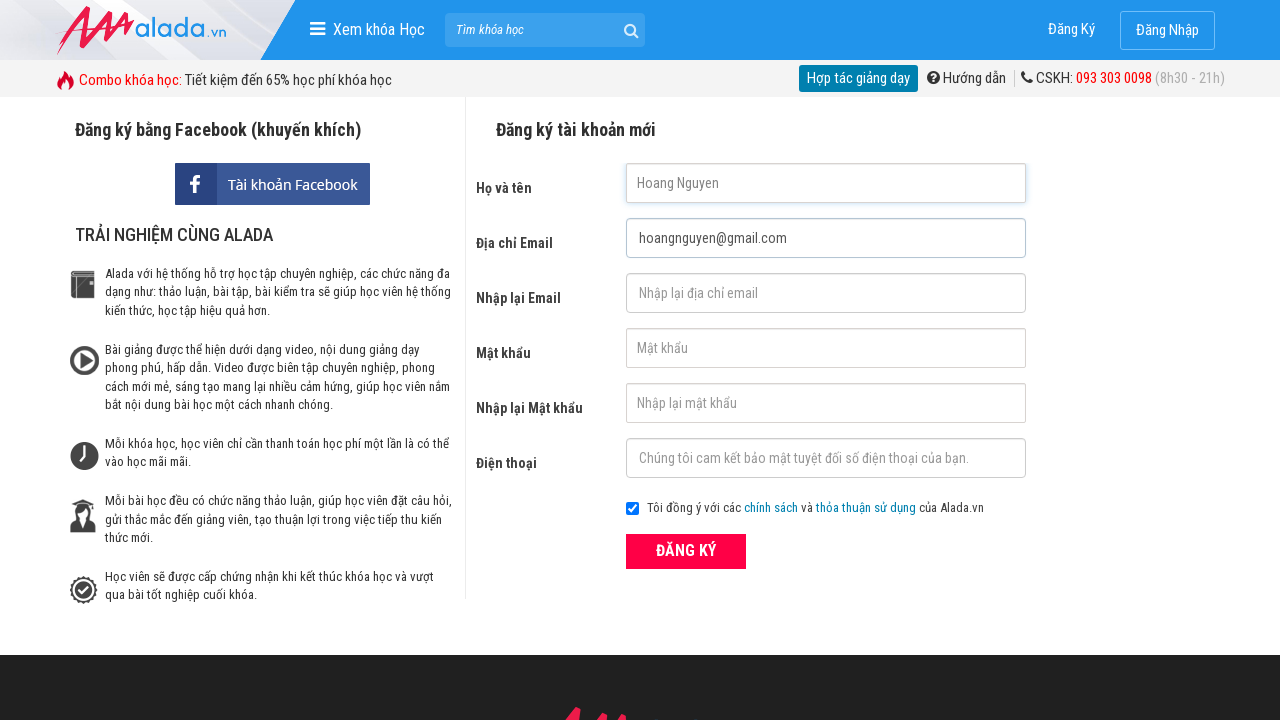

Filled confirm email field with 'hoangnguyen@gmail.com' on #txtCEmail
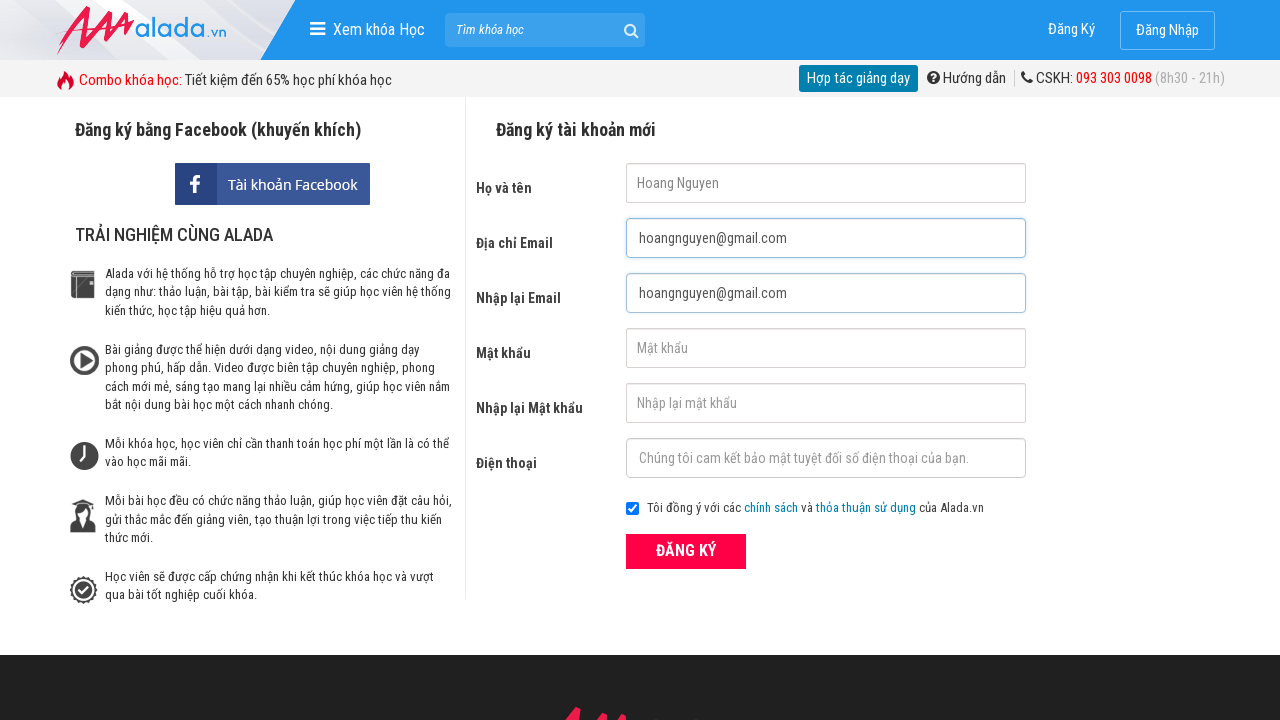

Filled password field with '123456' on #txtPassword
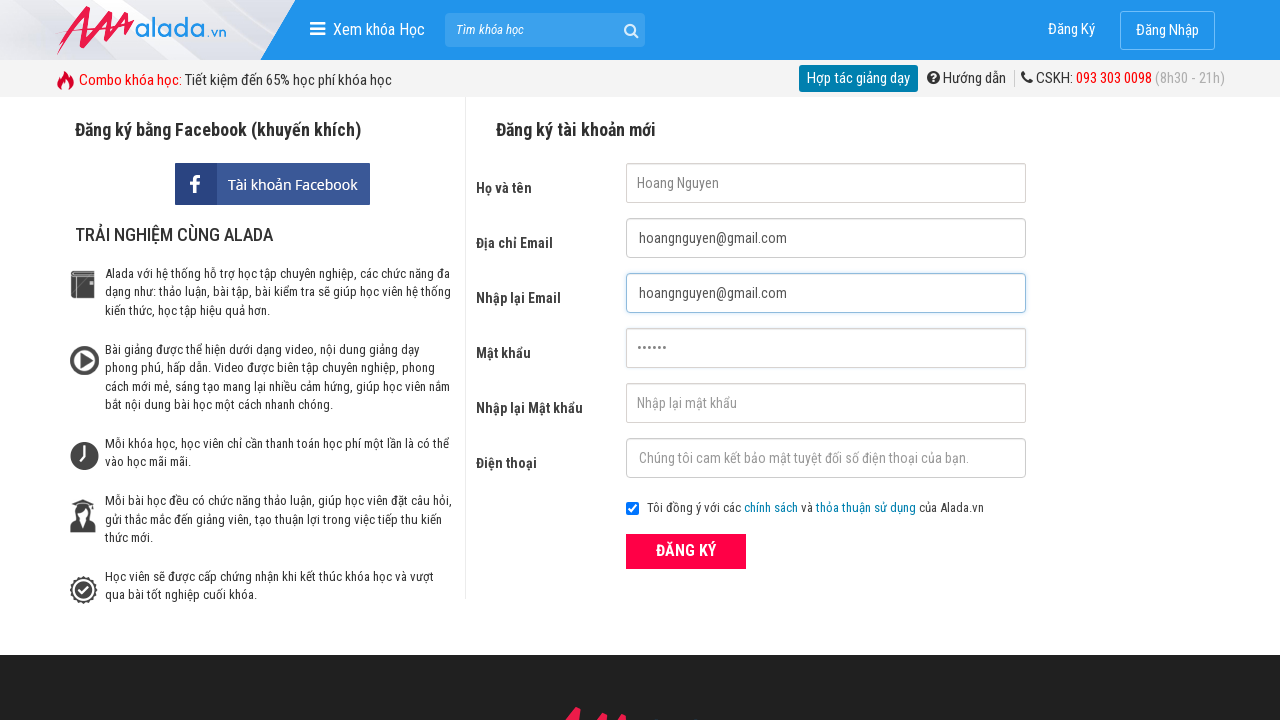

Filled confirm password field with '123456' on #txtCPassword
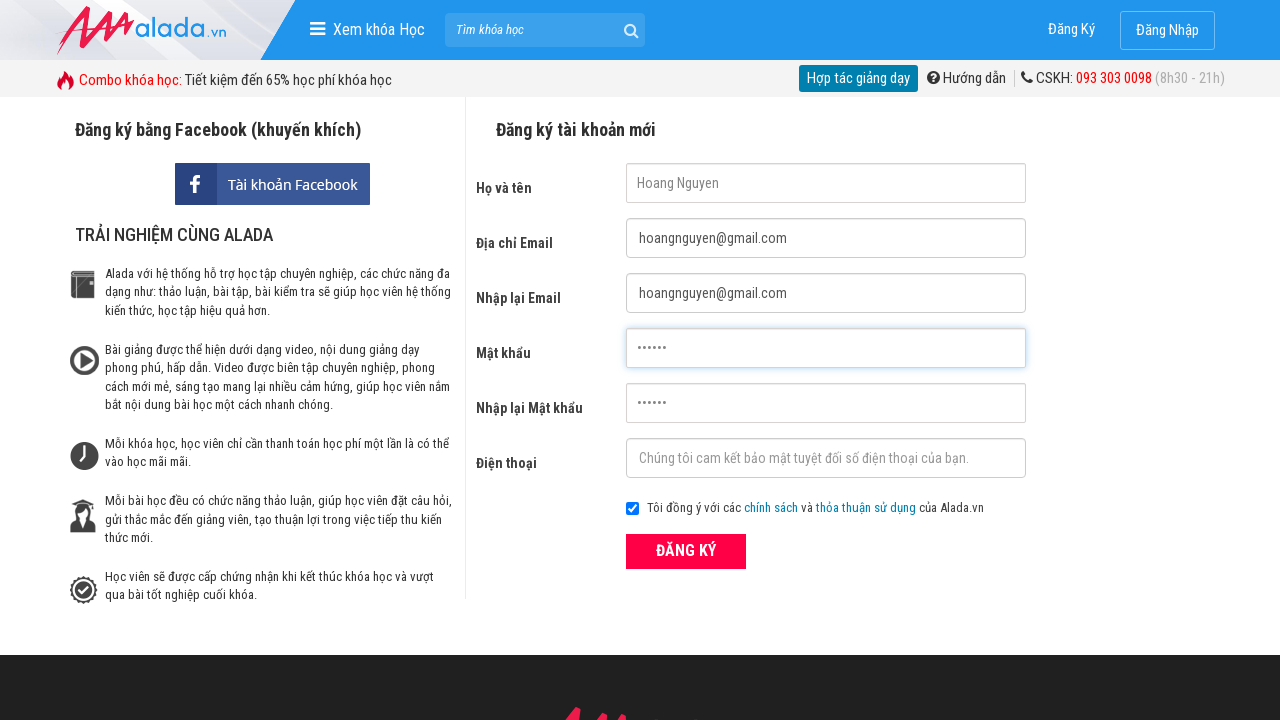

Filled phone field with invalid number '095672786' (9 digits, less than 10 required) on #txtPhone
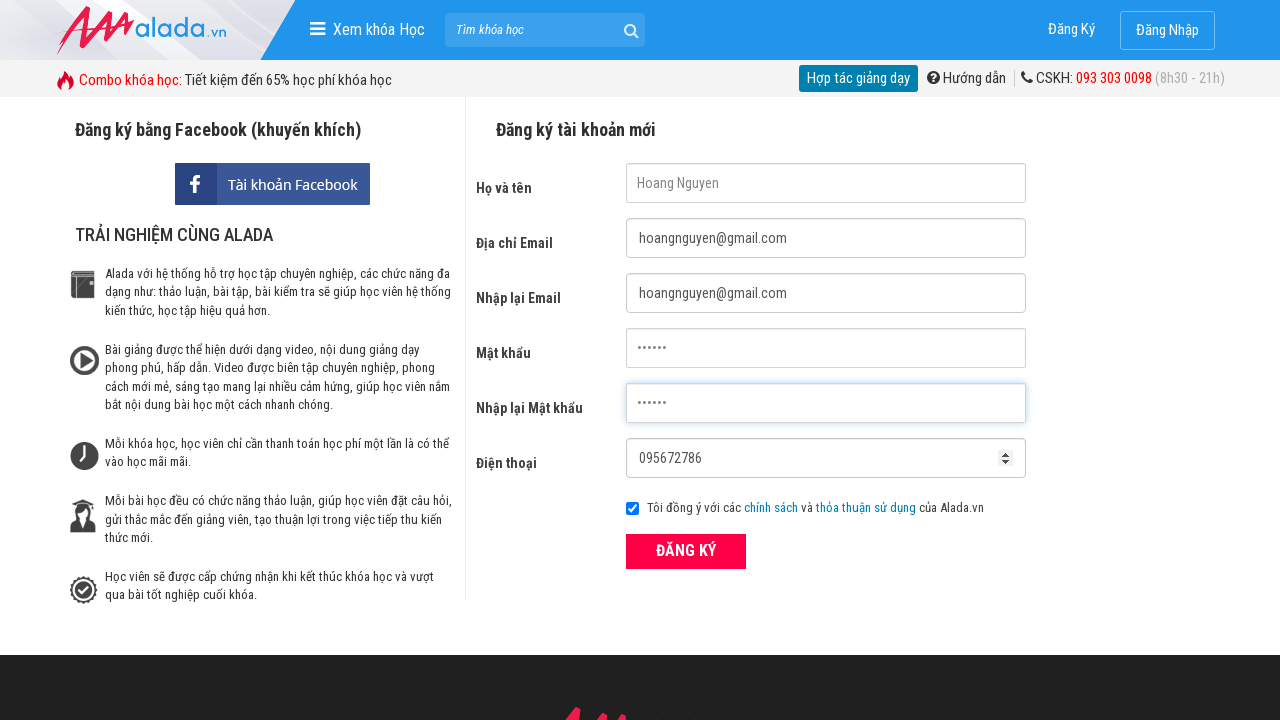

Clicked submit button to attempt registration at (686, 551) on button[type='submit']
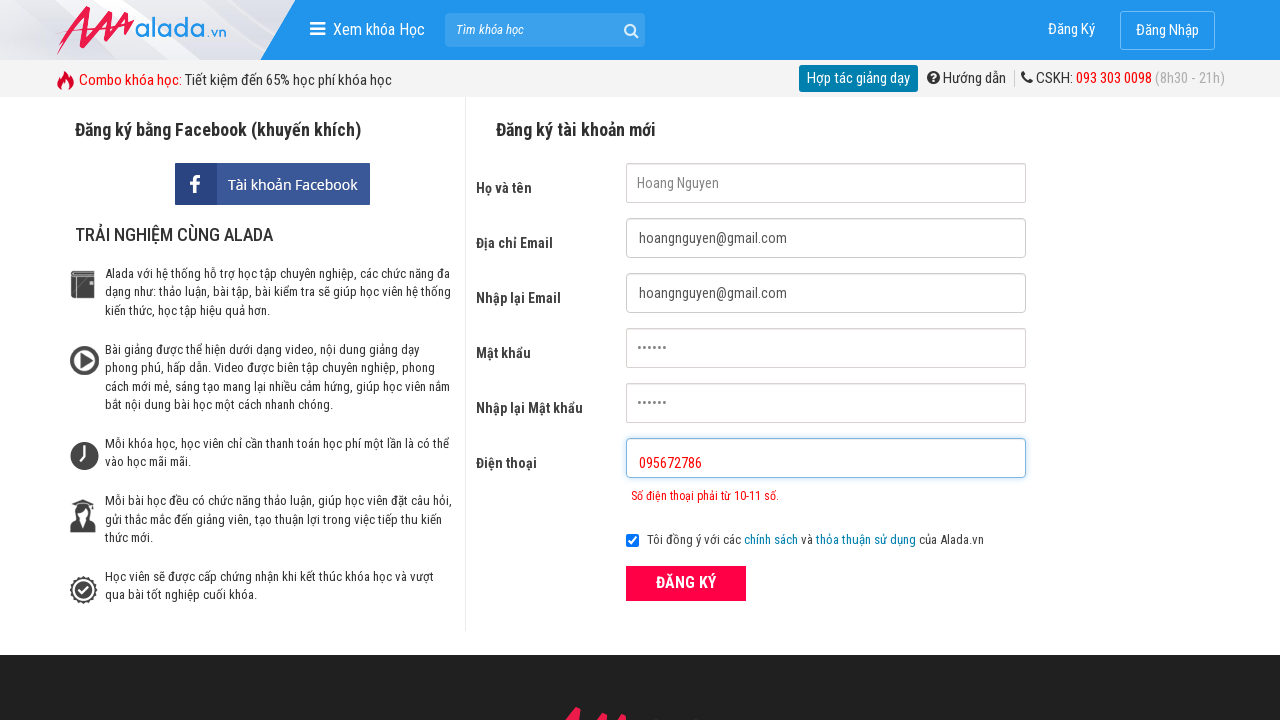

Phone number validation error message appeared
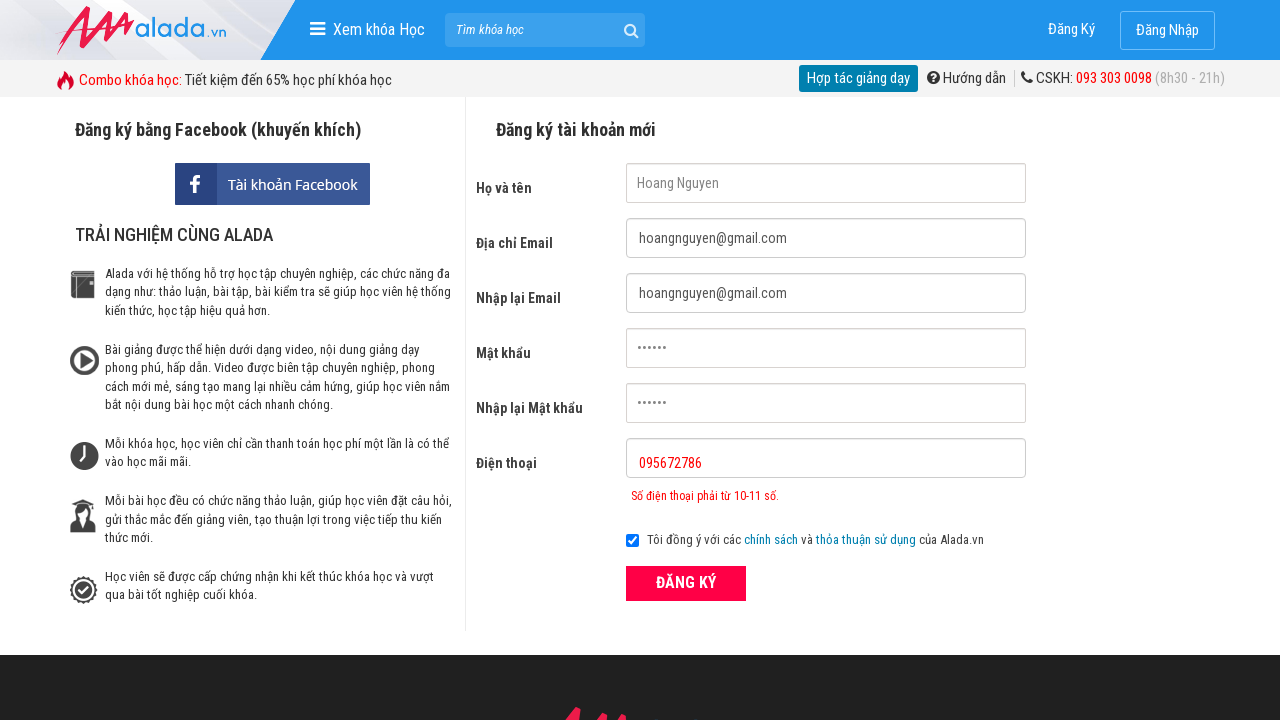

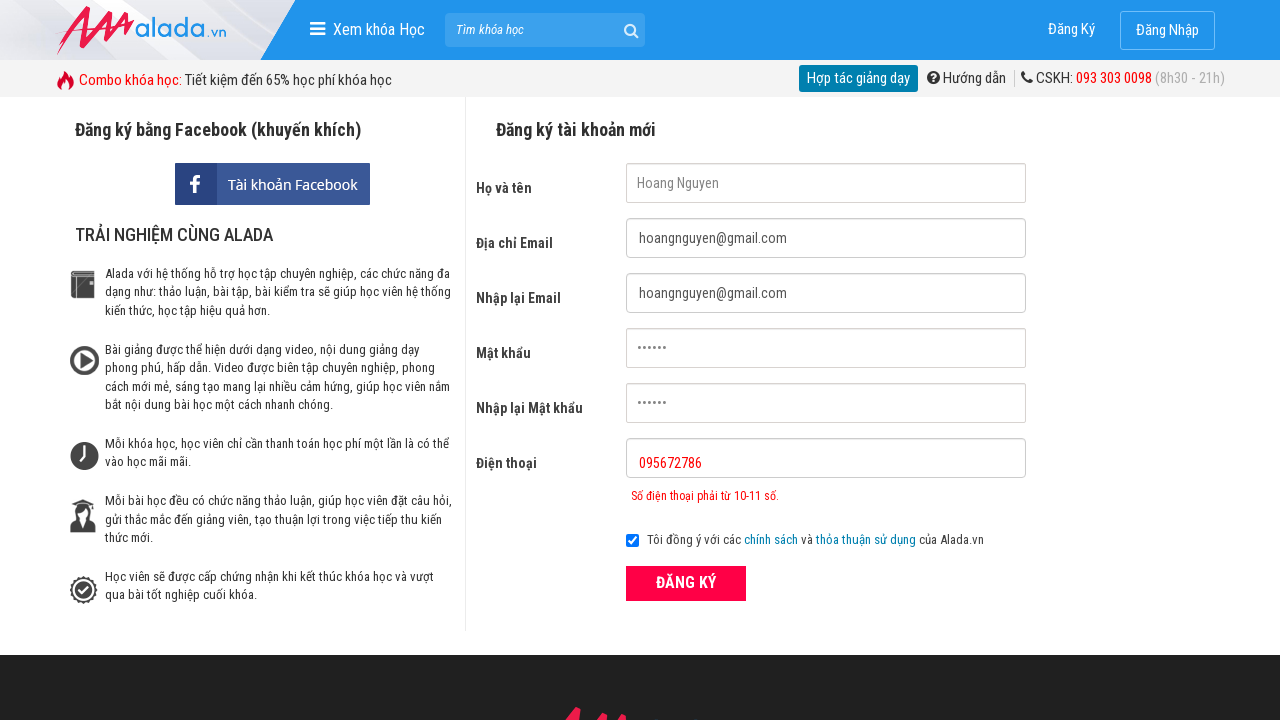